Opens a Sina finance stock page and maximizes the browser window to verify the page loads correctly

Starting URL: http://finance.sina.com.cn/realstock/company/sh000001/nc.shtml

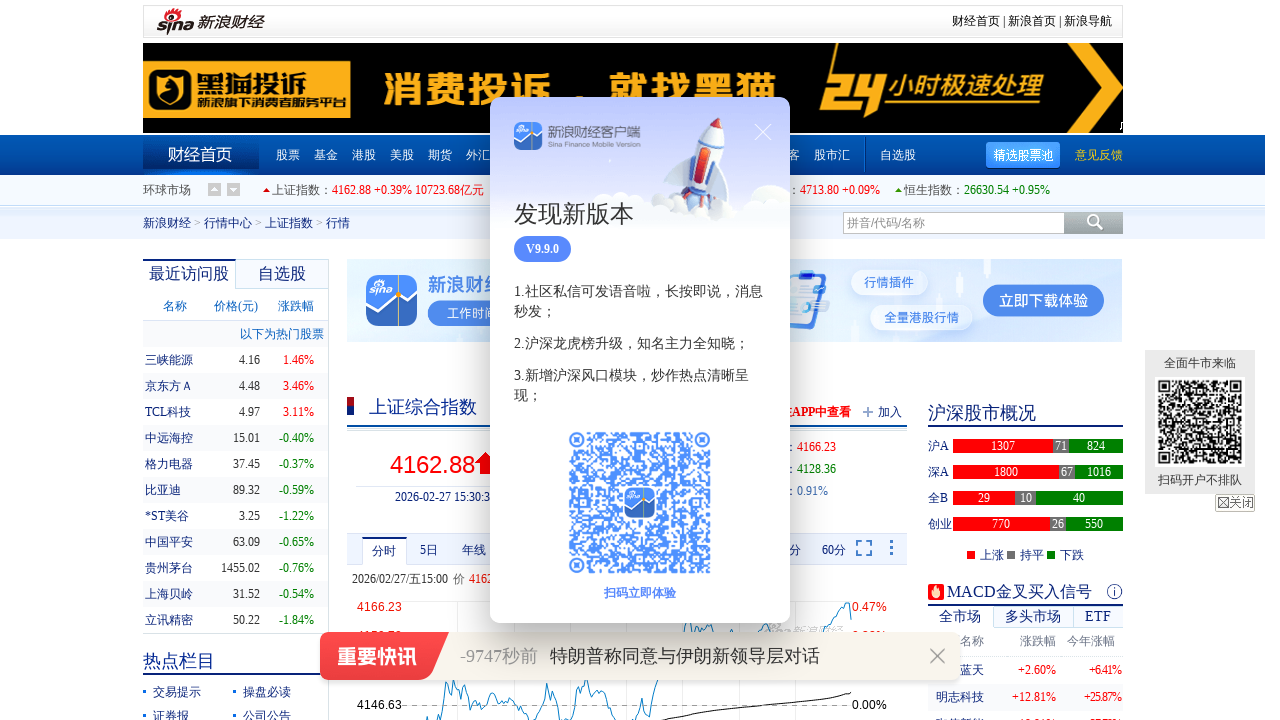

Waited for DOM content to load on Sina finance stock page
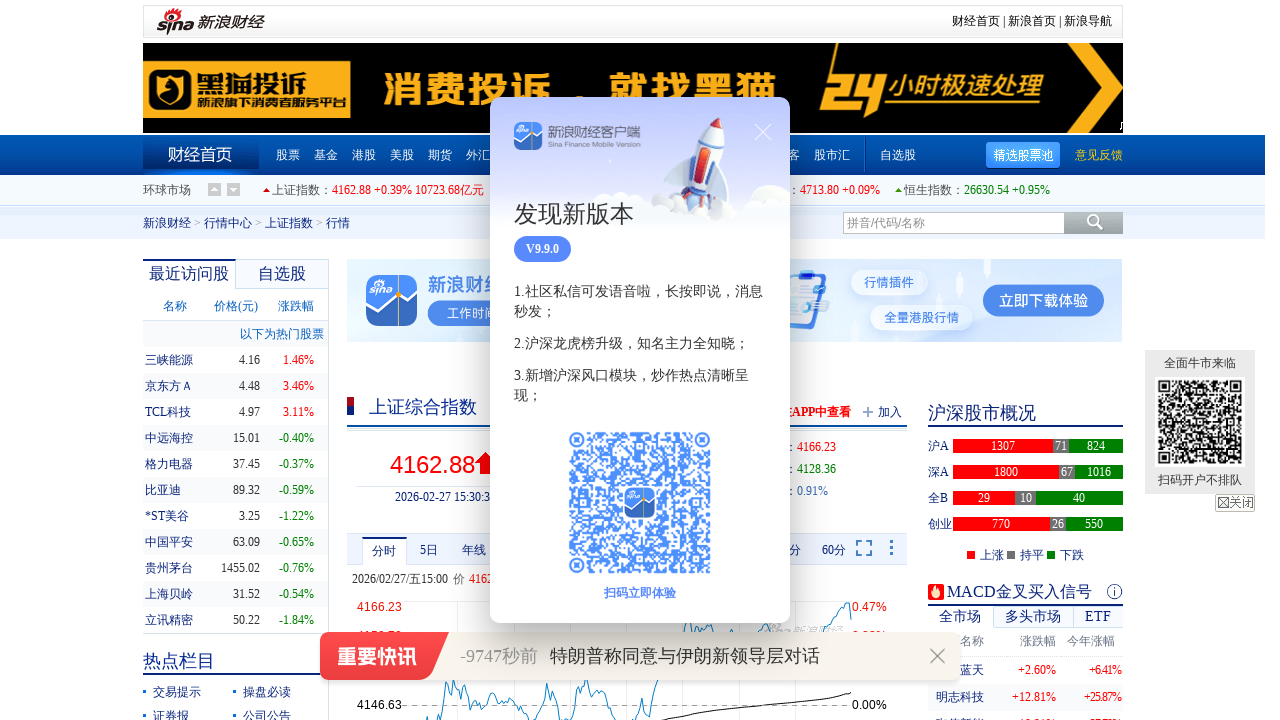

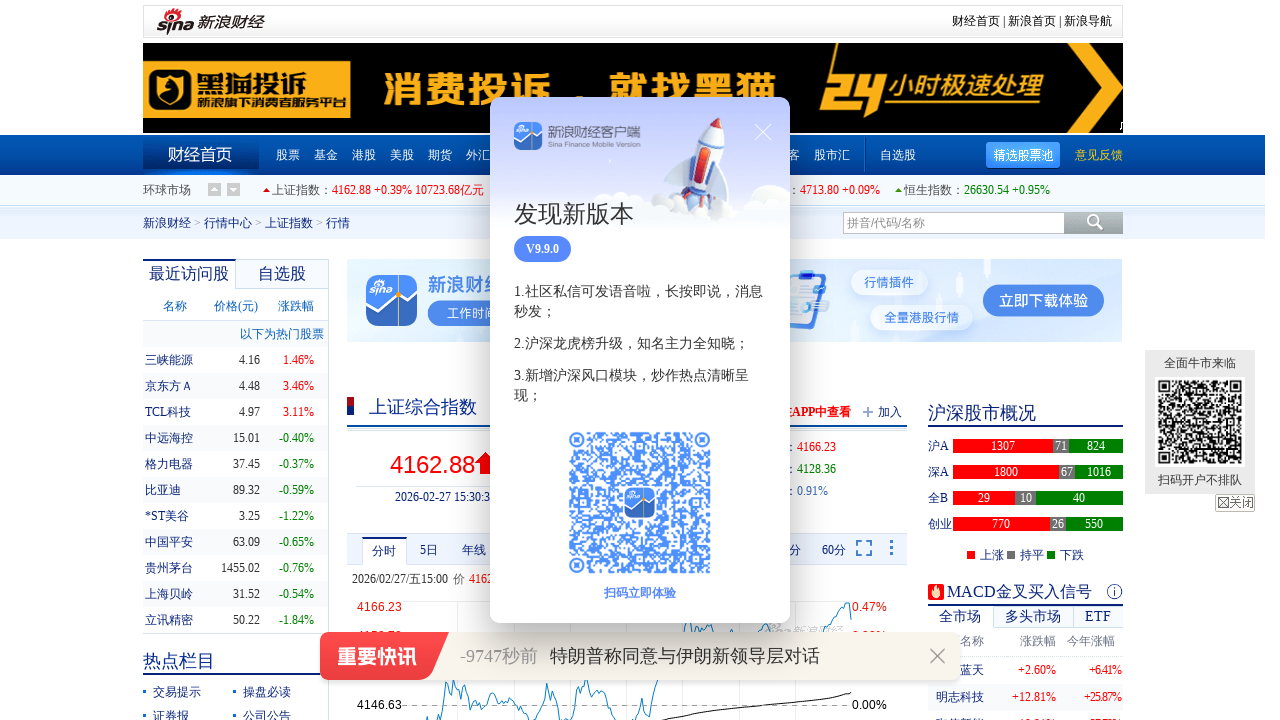